Tests dynamic dropdown functionality on a flight booking practice page by selecting origin and destination cities from cascading dropdown menus

Starting URL: https://rahulshettyacademy.com/dropdownsPractise

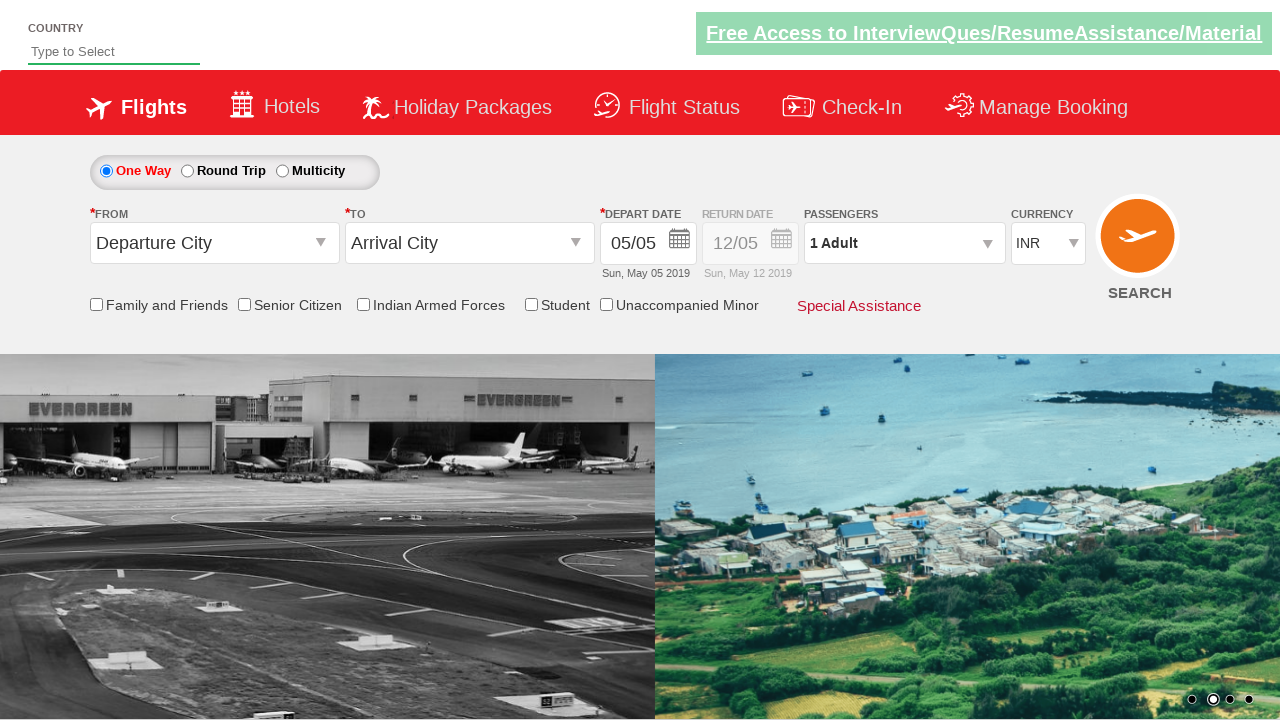

Clicked origin station dropdown to open it at (214, 243) on #ctl00_mainContent_ddl_originStation1_CTXT
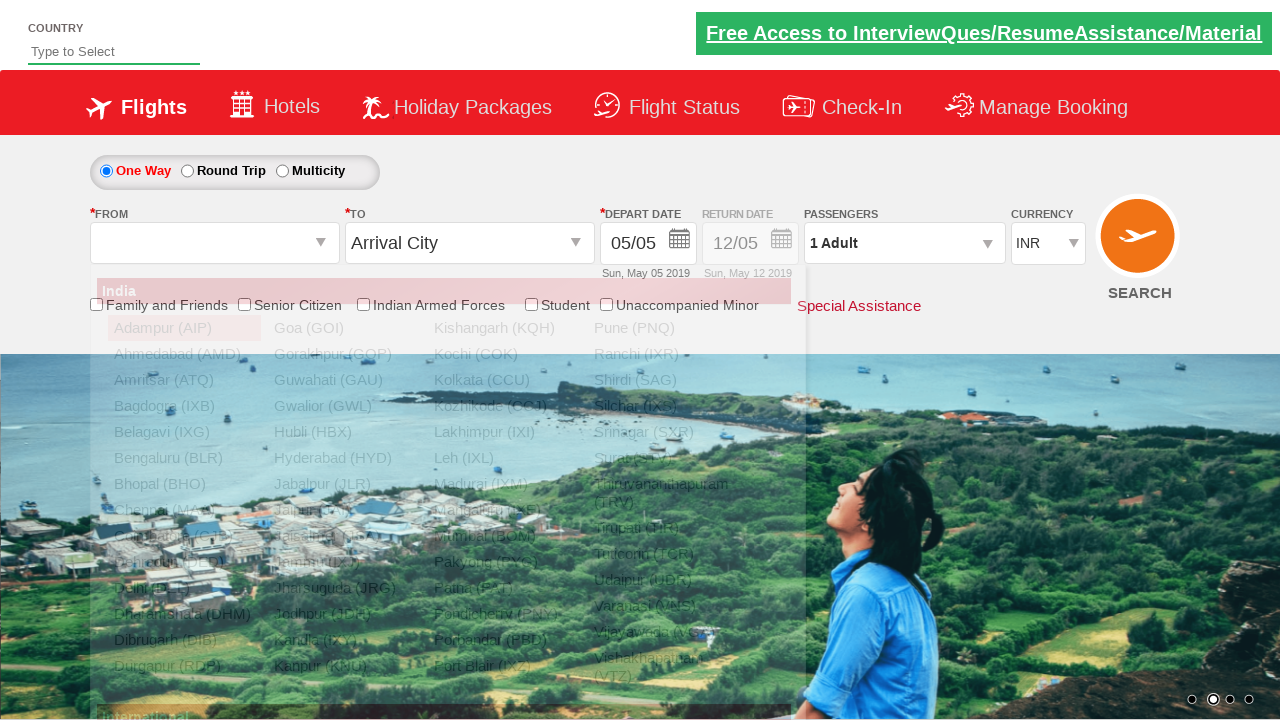

Selected MAA (Chennai) as origin city from dropdown at (184, 510) on xpath=//div[@id='glsctl00_mainContent_ddl_originStation1_CTNR']//a[@value='MAA']
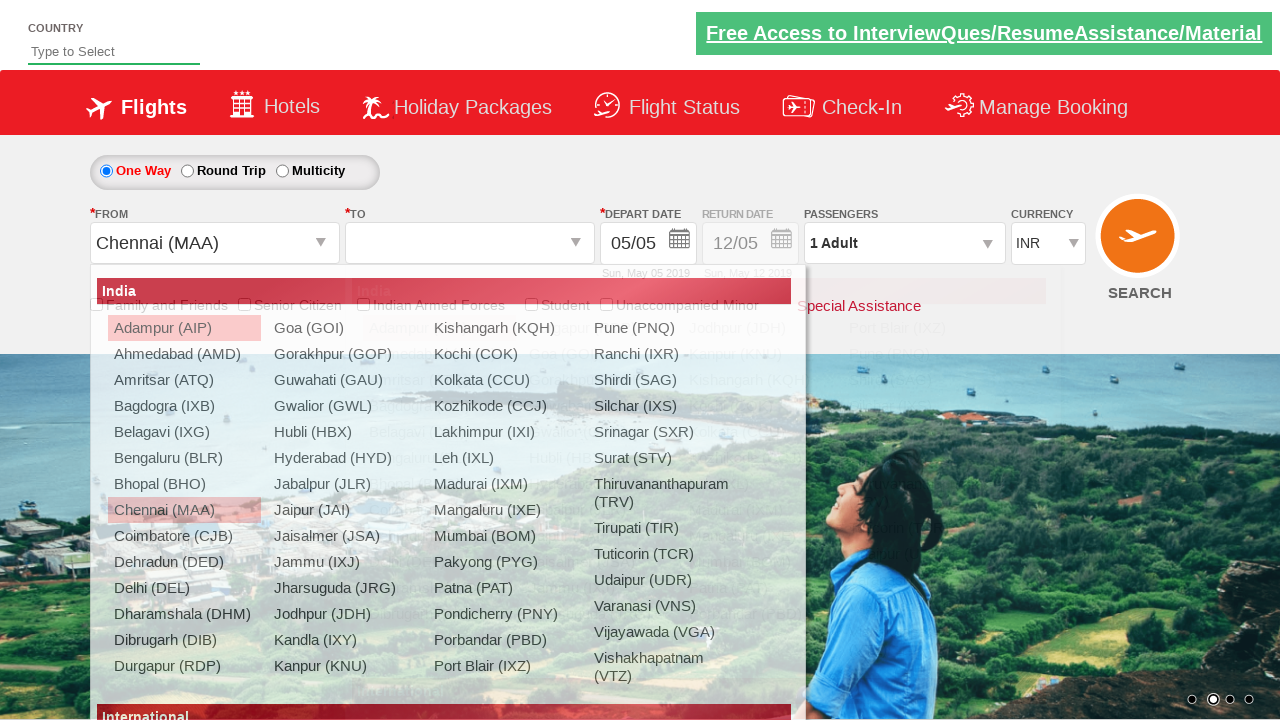

Waited for destination dropdown to be ready
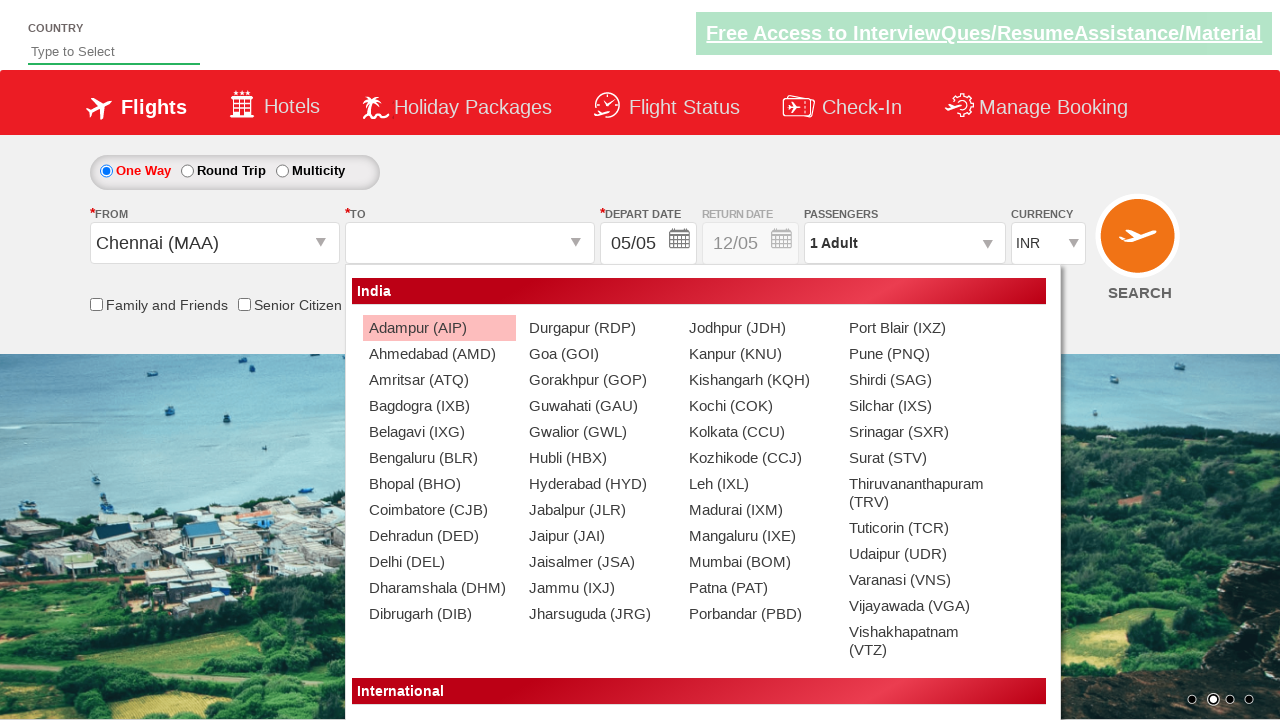

Selected BHO (Bhopal) as destination city from dropdown at (439, 484) on xpath=//div[@id='glsctl00_mainContent_ddl_destinationStation1_CTNR']//a[@value='
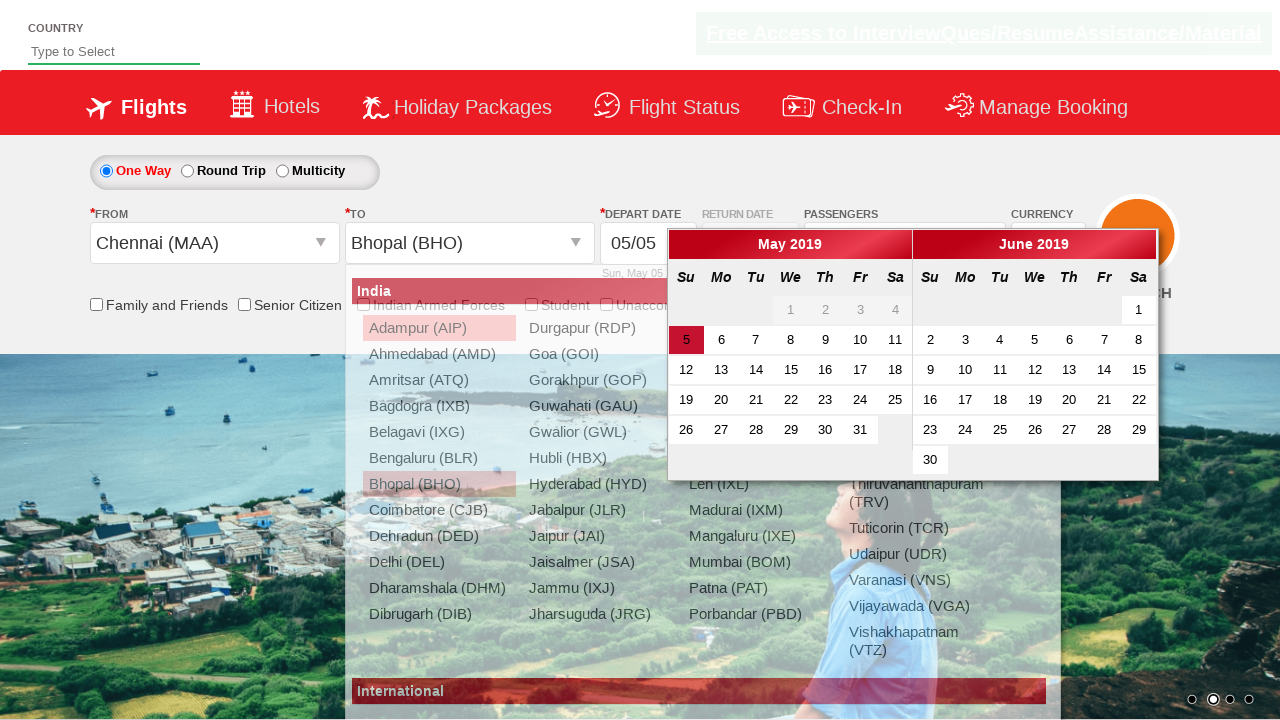

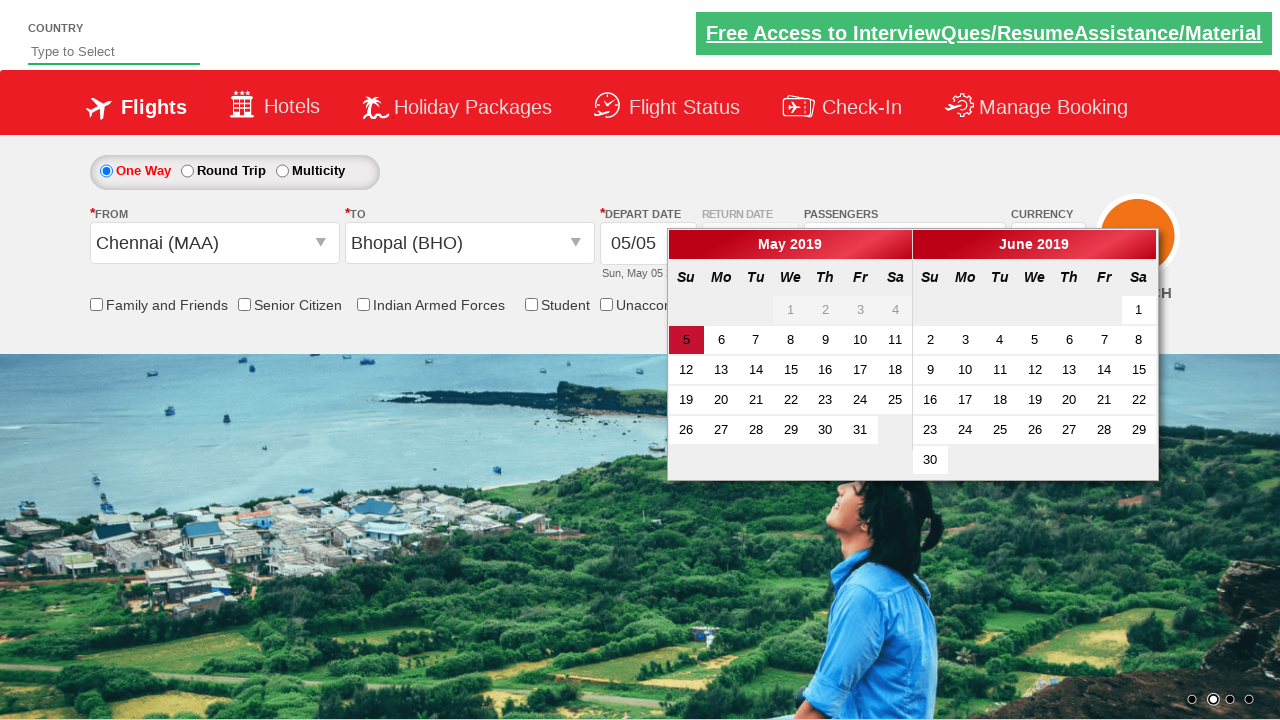